Navigates to a links demo page, scrolls down, and clicks on a "Home" link

Starting URL: https://demoqa.com/links

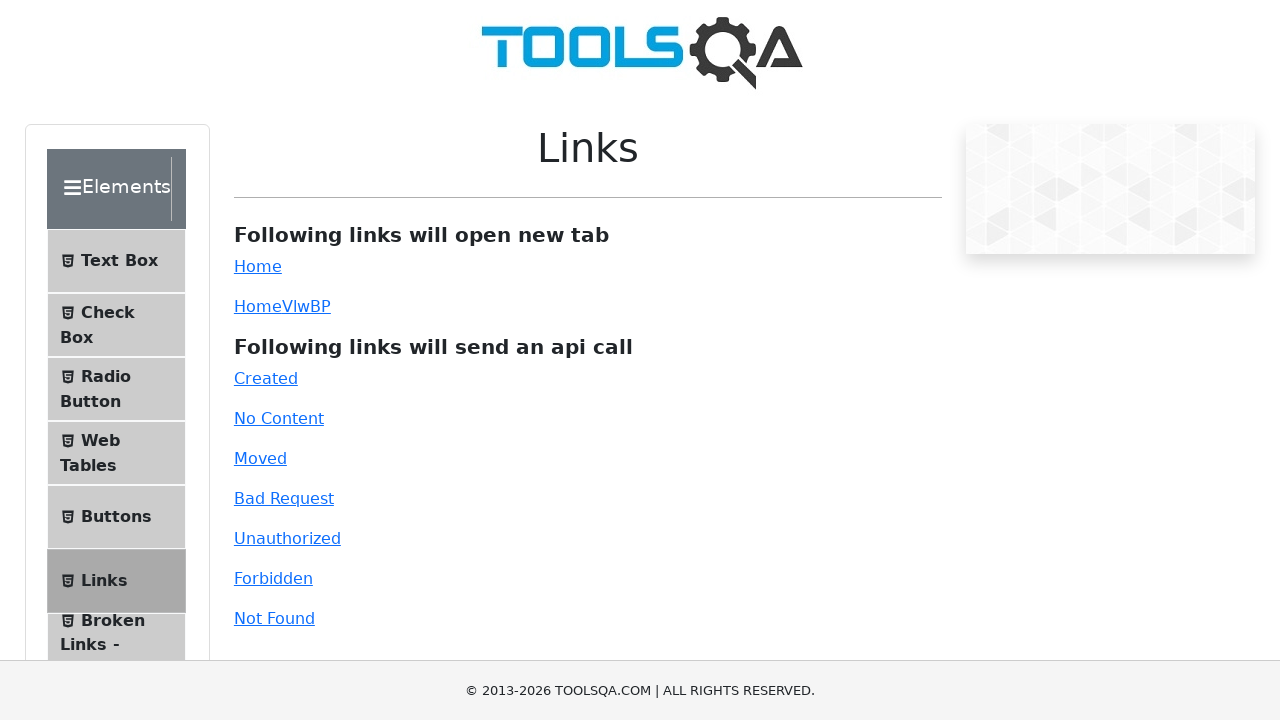

Scrolled down the page by 250 pixels
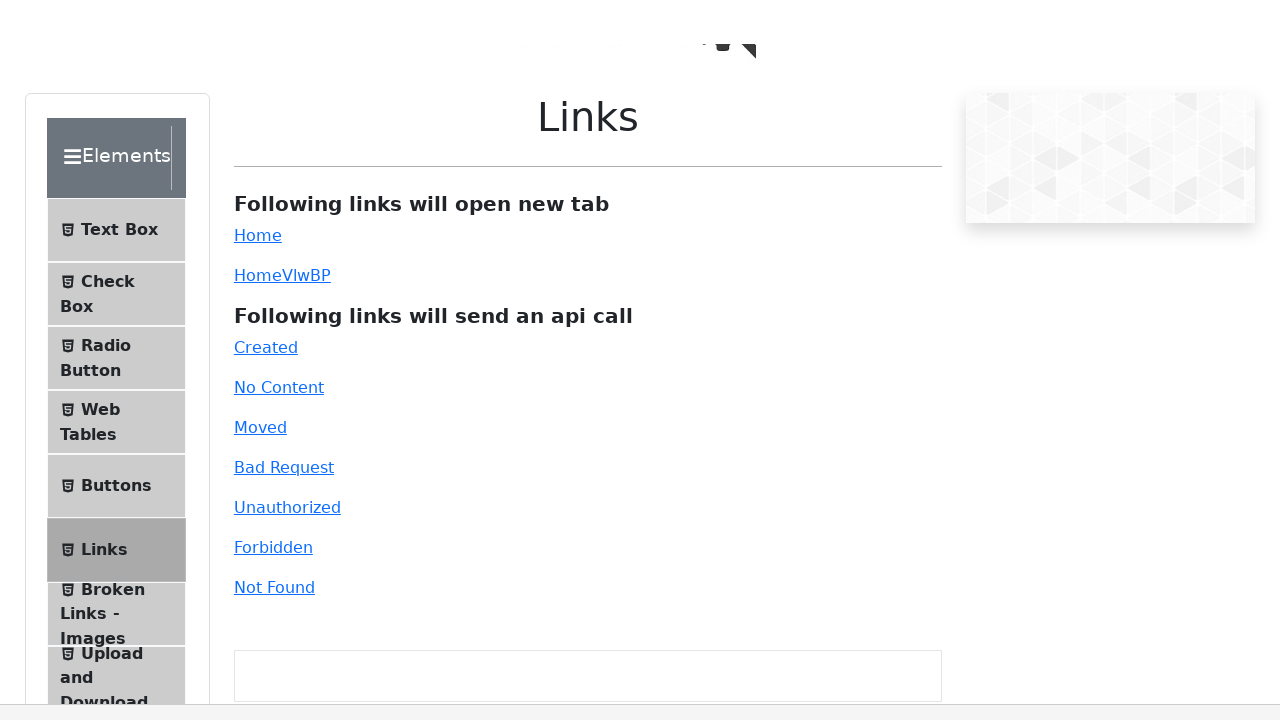

Clicked on the Home link at (258, 16) on text=Home
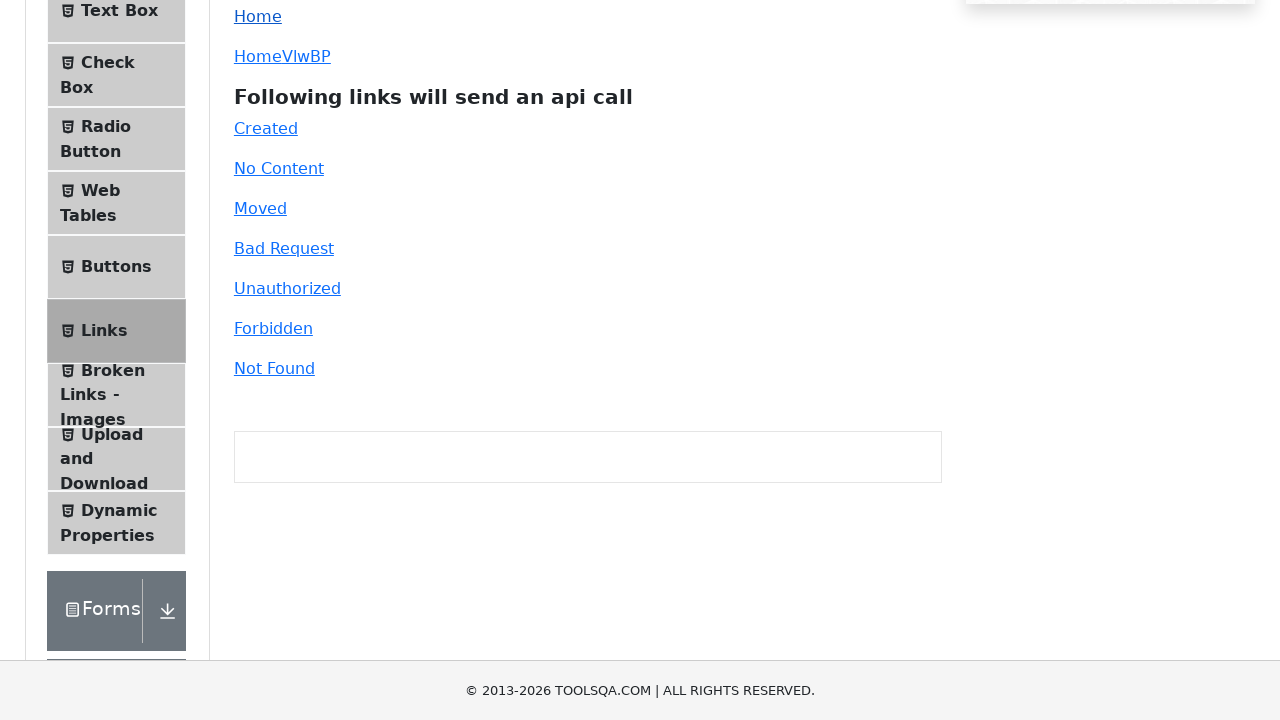

Waited 5 seconds for new window/tab to open
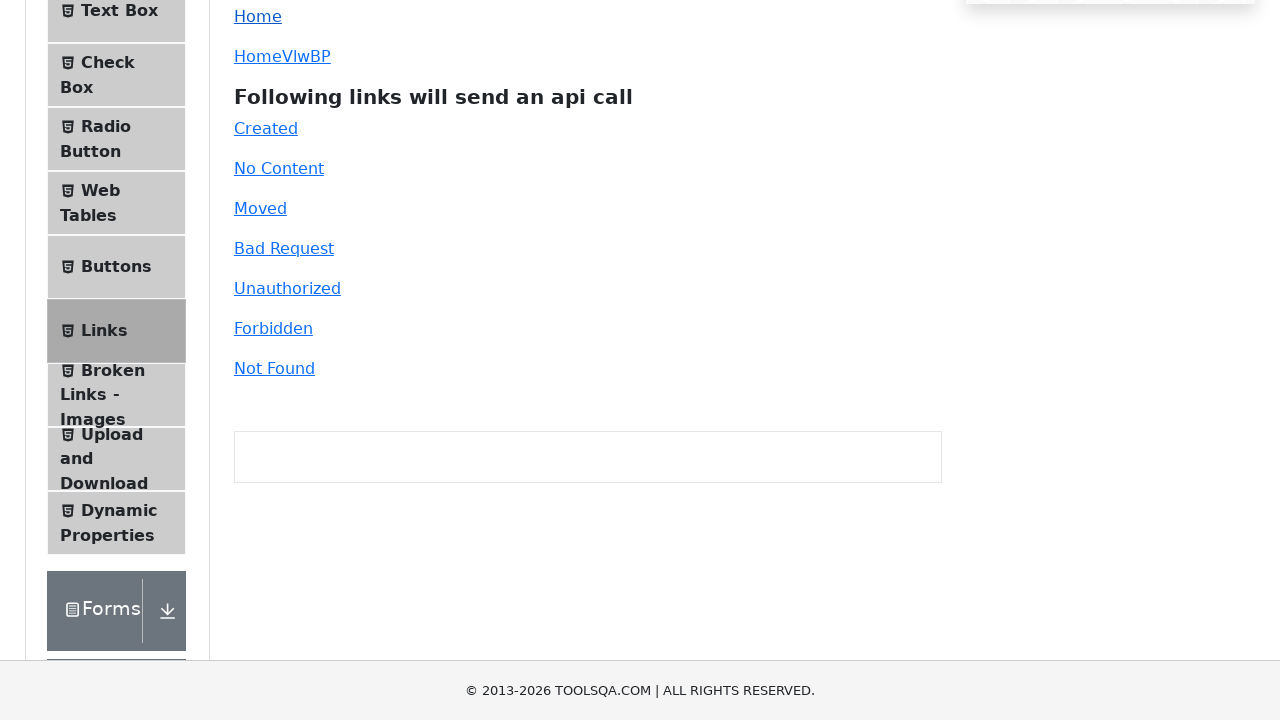

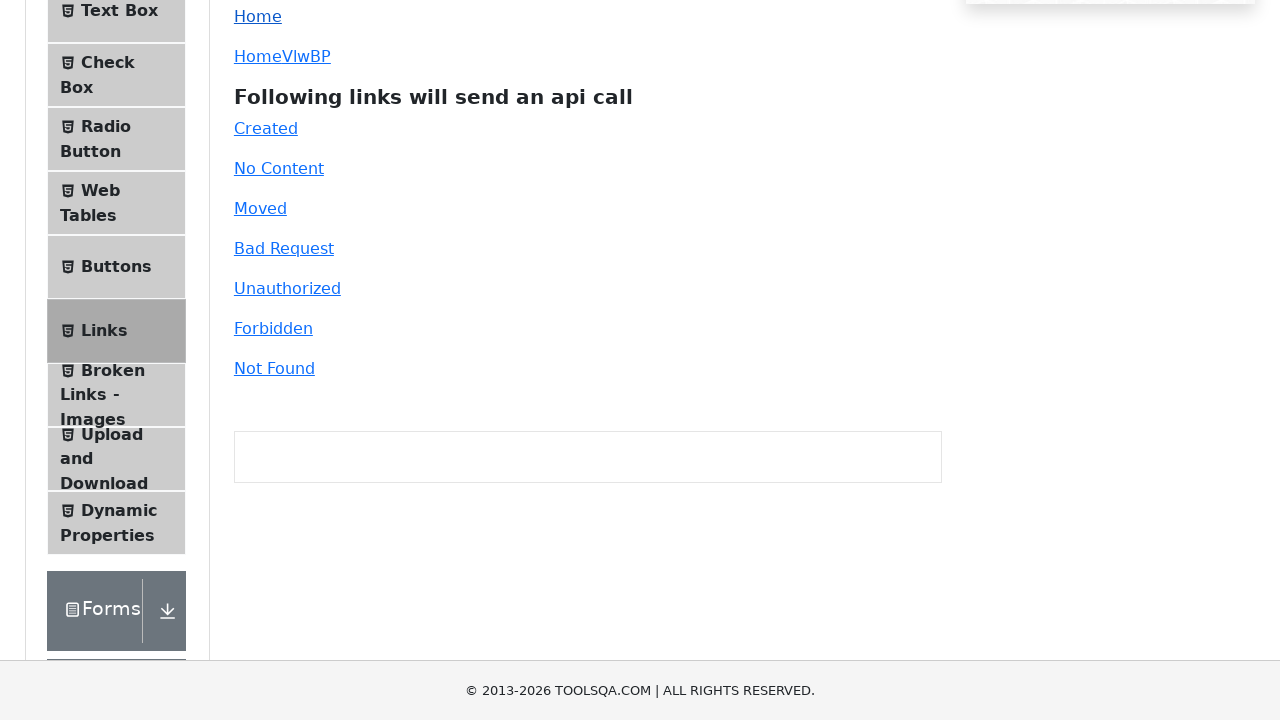